Tests that Shakespeare language appears in various top lists including top 20, top 10 esoteric, and top hits

Starting URL: http://www.99-bottles-of-beer.net/

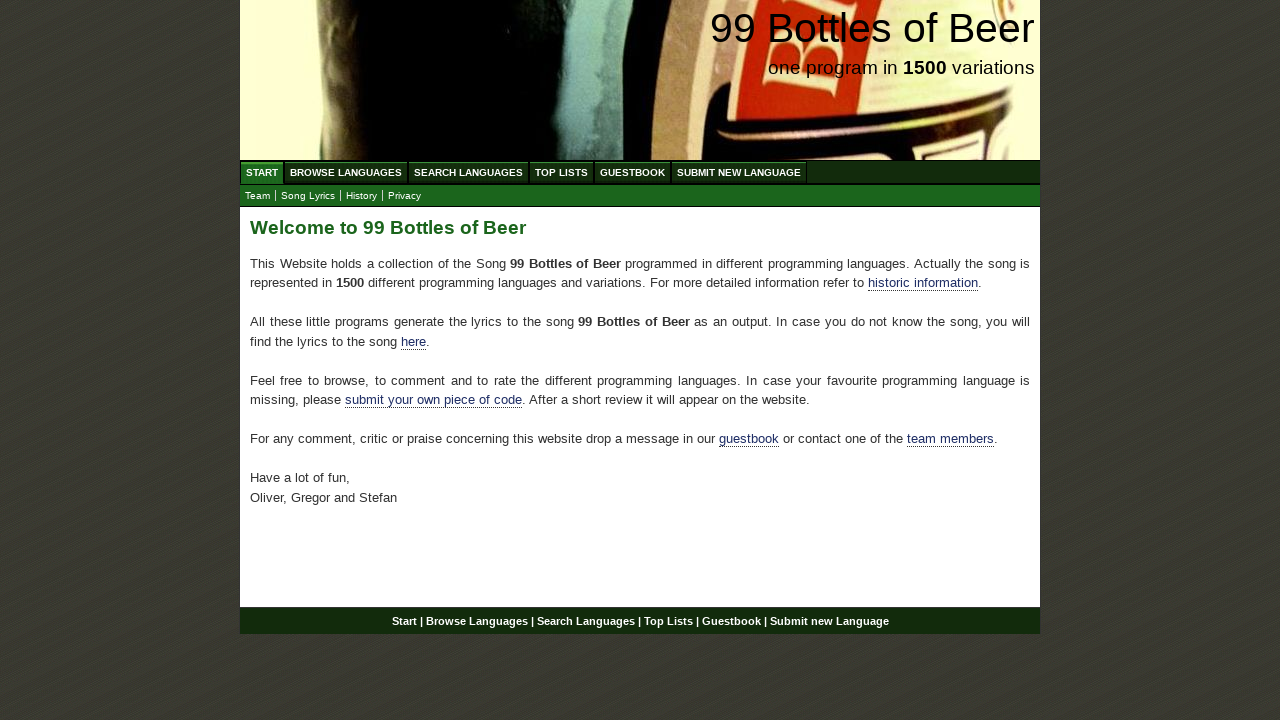

Clicked on Top List menu item at (562, 172) on xpath=//ul[@id='menu']/li/a[@href='/toplist.html']
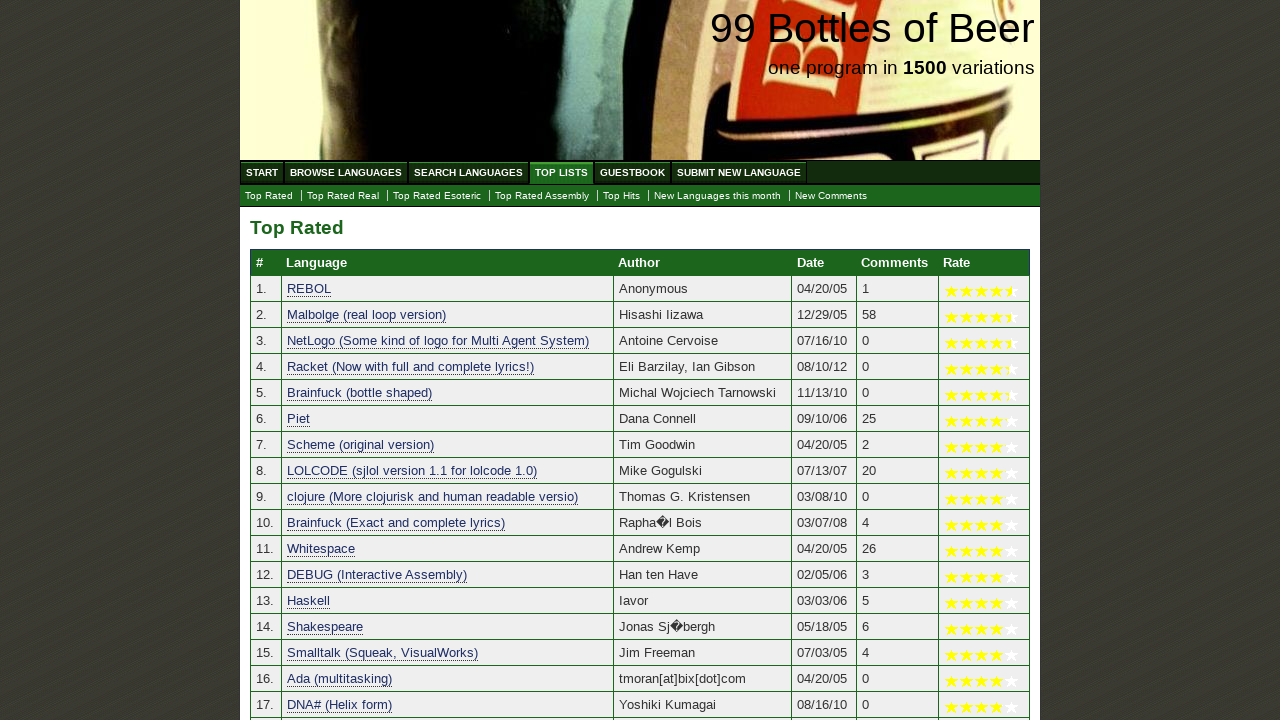

Top list table with 21+ rows loaded
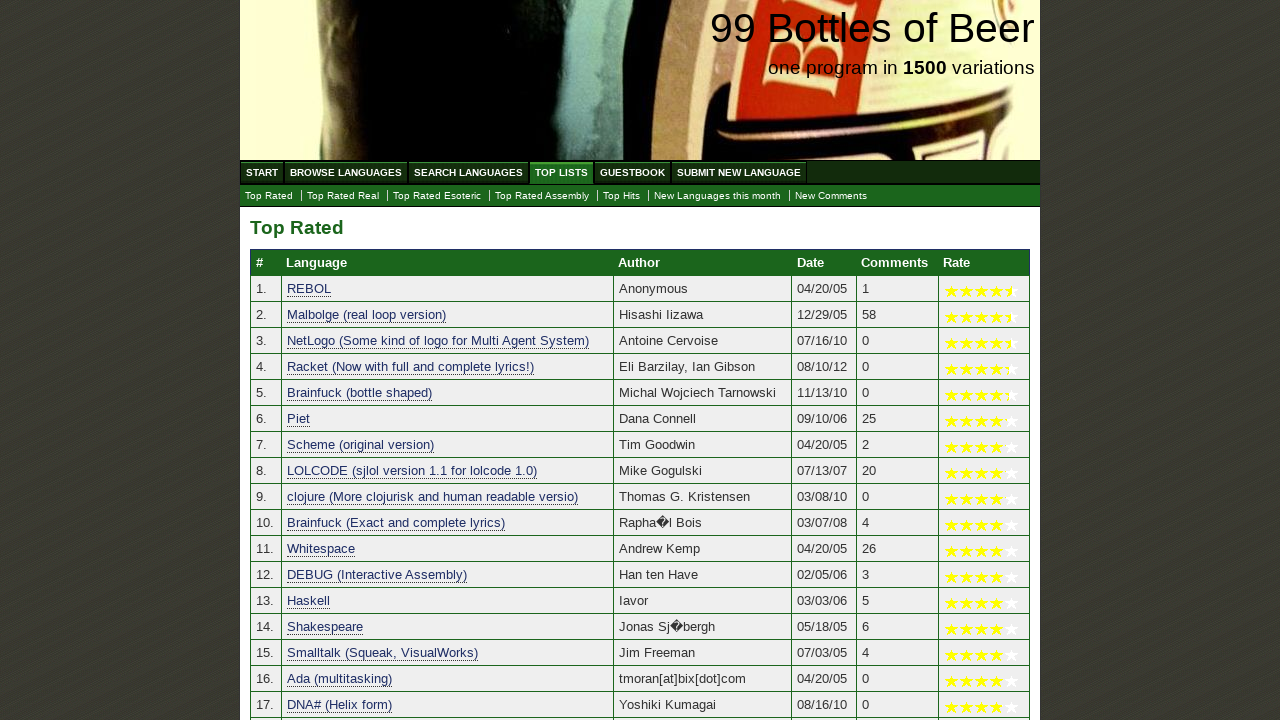

Clicked on Top Esoteric languages submenu at (437, 196) on xpath=//ul[@id='submenu']/li/a[@href='./toplist_esoteric.html']
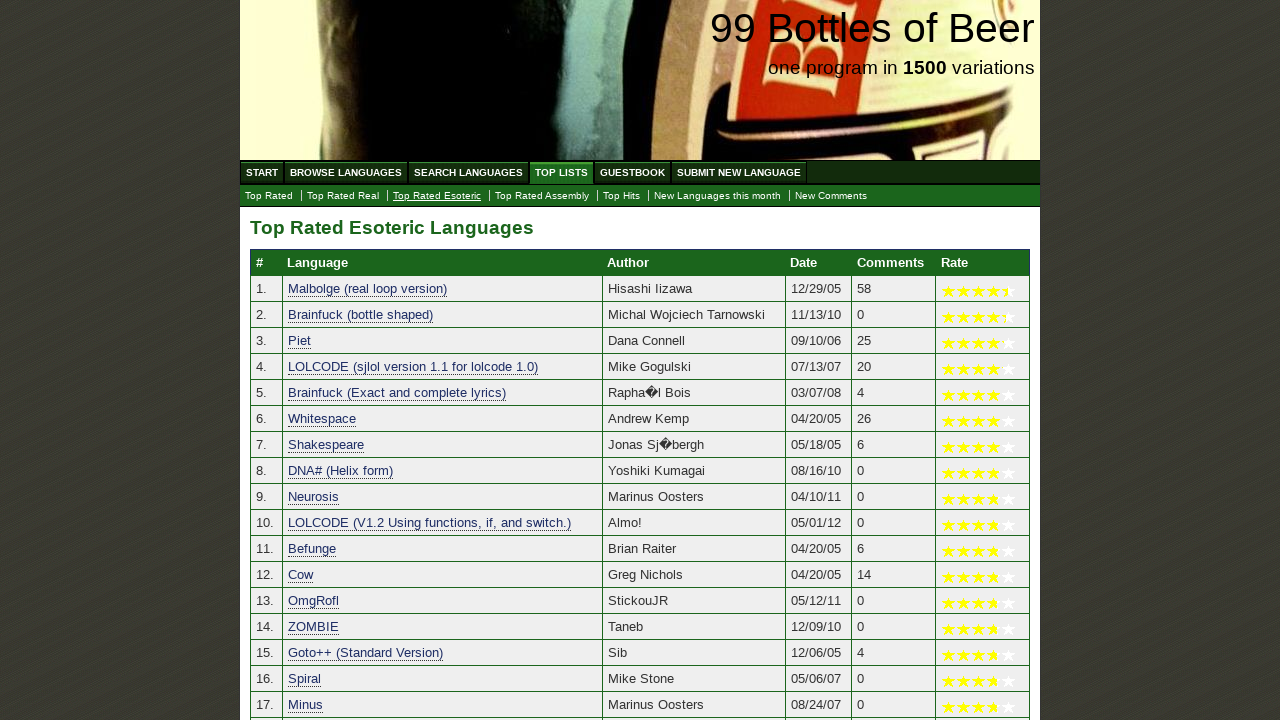

Clicked on Top Hits submenu at (622, 196) on xpath=//ul[@id='submenu']/li/a[@href='./tophits.html']
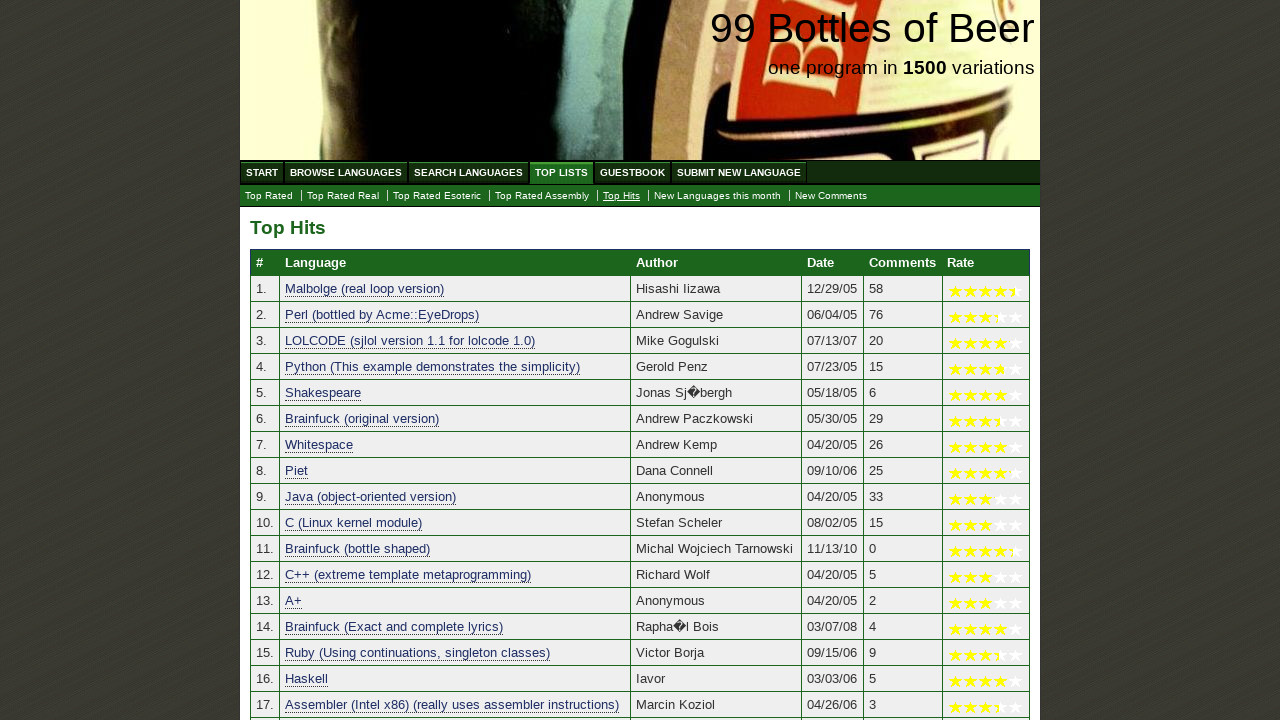

Clicked on Top Real submenu at (343, 196) on xpath=//ul[@id='submenu']/li/a[@href='./toplist_real.html']
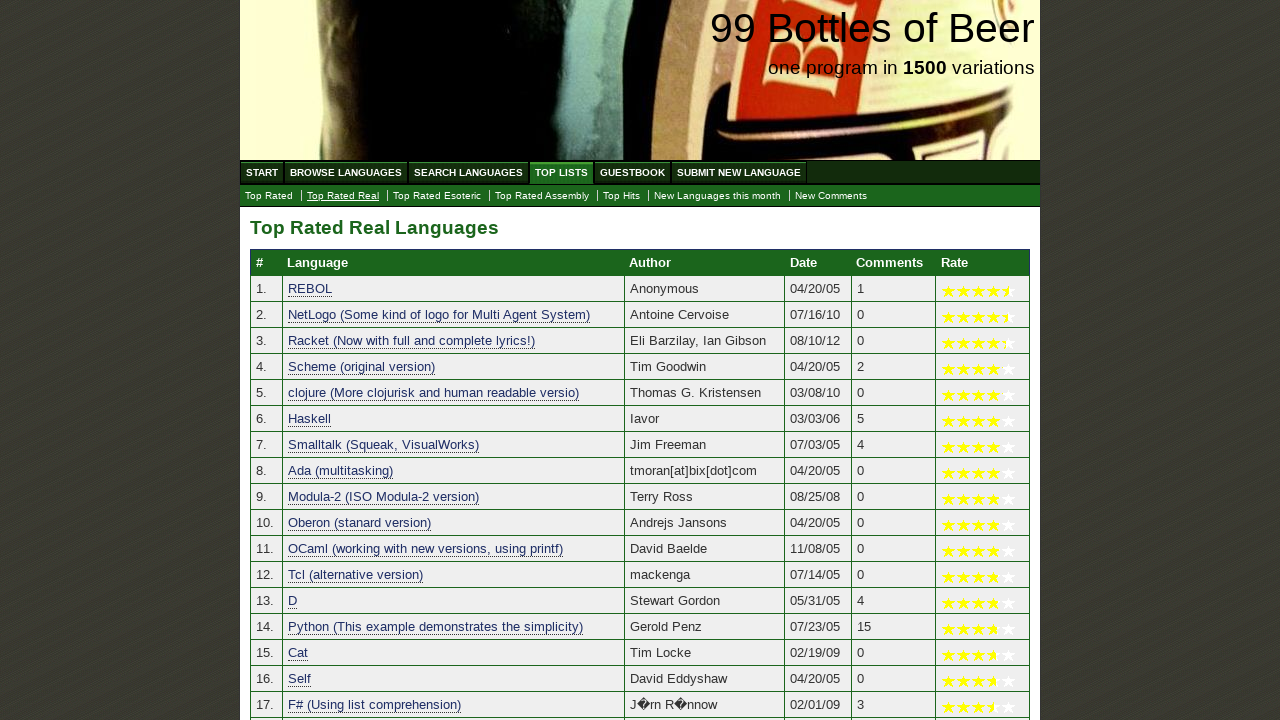

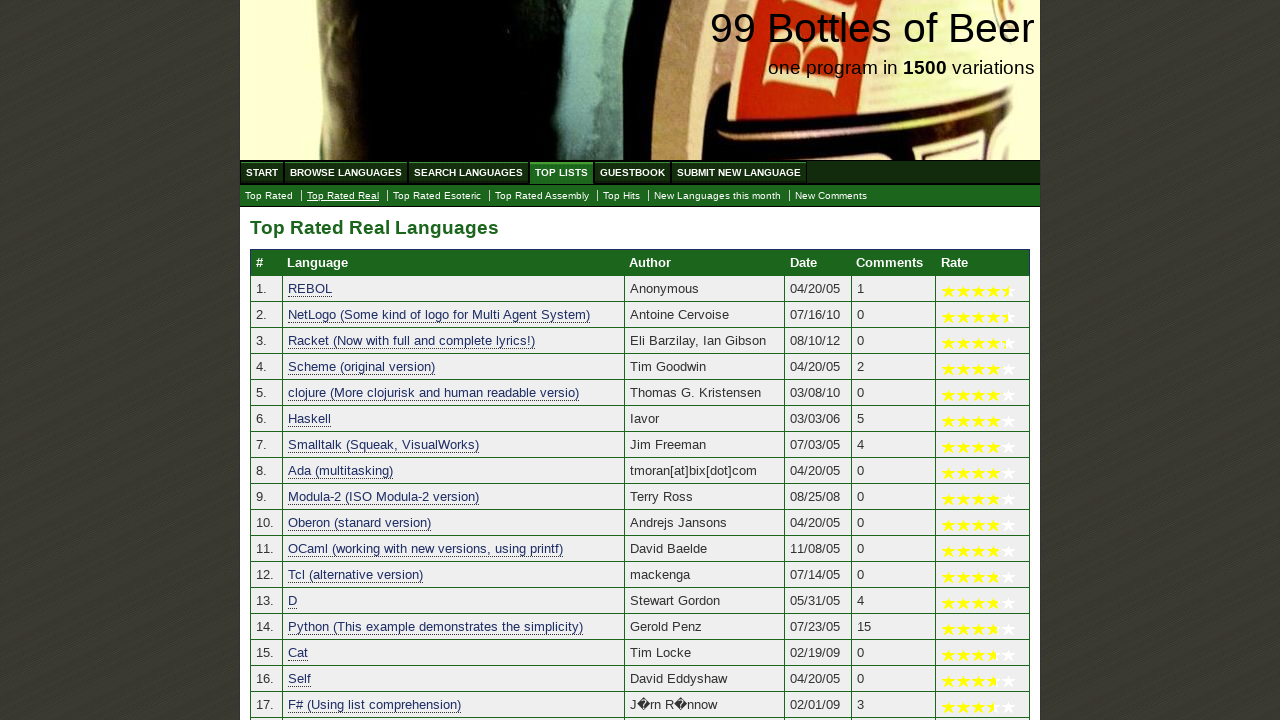